Tests that todo data persists after page reload

Starting URL: https://demo.playwright.dev/todomvc

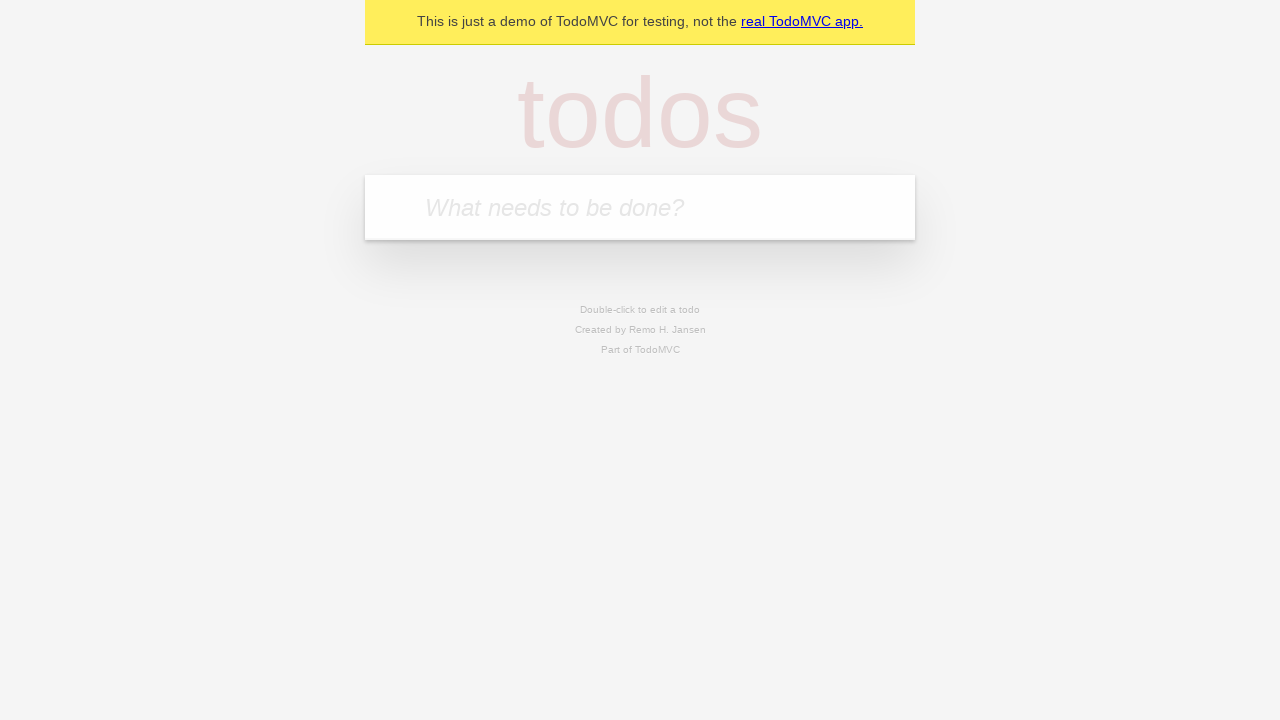

Filled todo input with 'buy some cheese' on internal:attr=[placeholder="What needs to be done?"i]
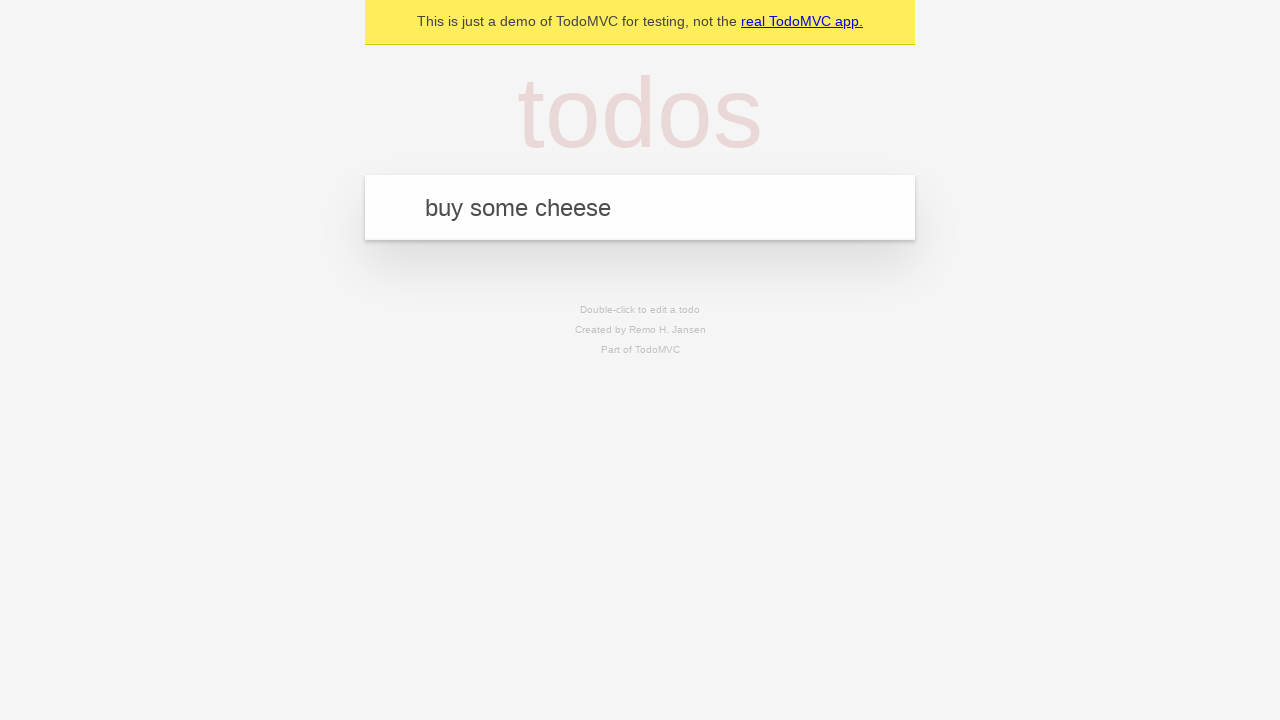

Pressed Enter to create first todo item on internal:attr=[placeholder="What needs to be done?"i]
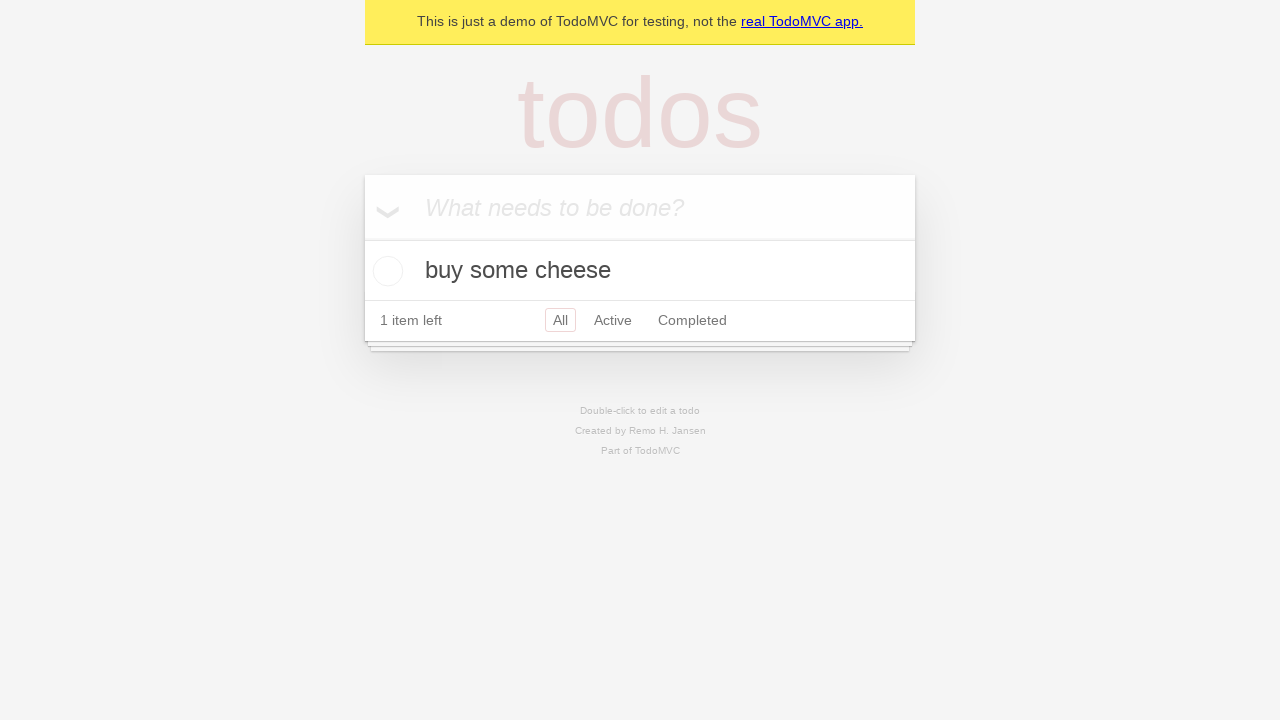

Filled todo input with 'feed the cat' on internal:attr=[placeholder="What needs to be done?"i]
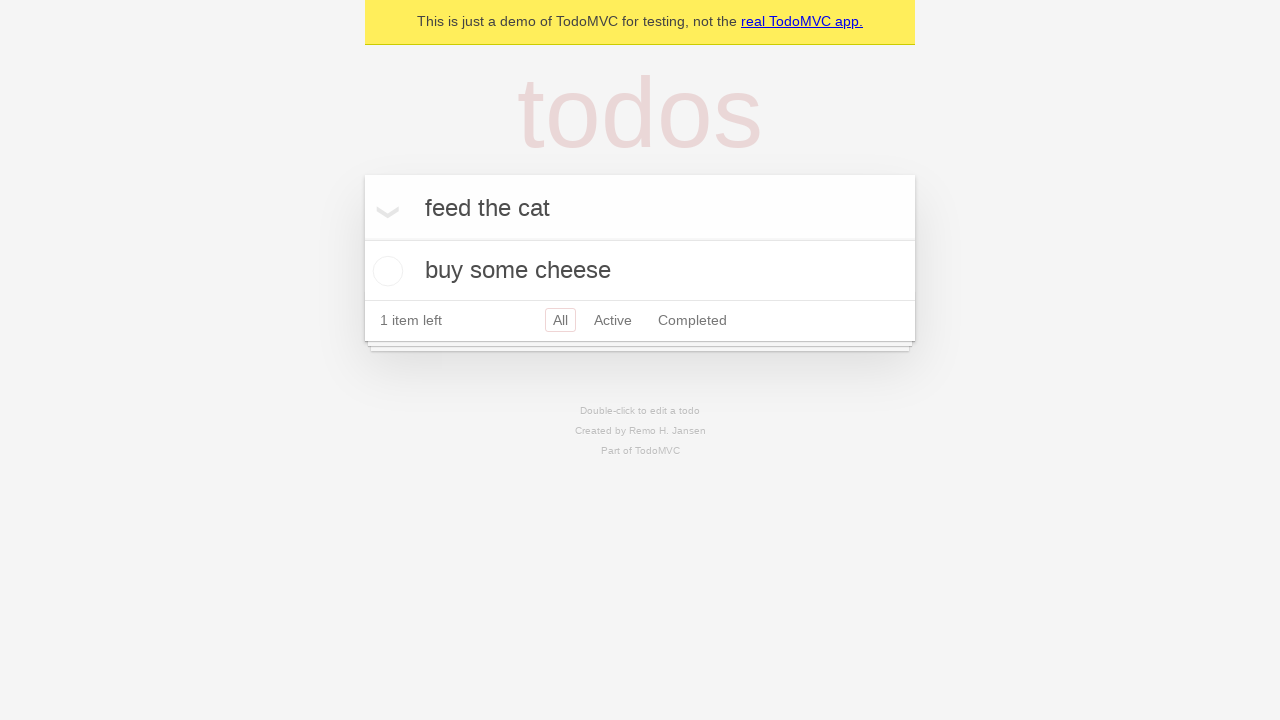

Pressed Enter to create second todo item on internal:attr=[placeholder="What needs to be done?"i]
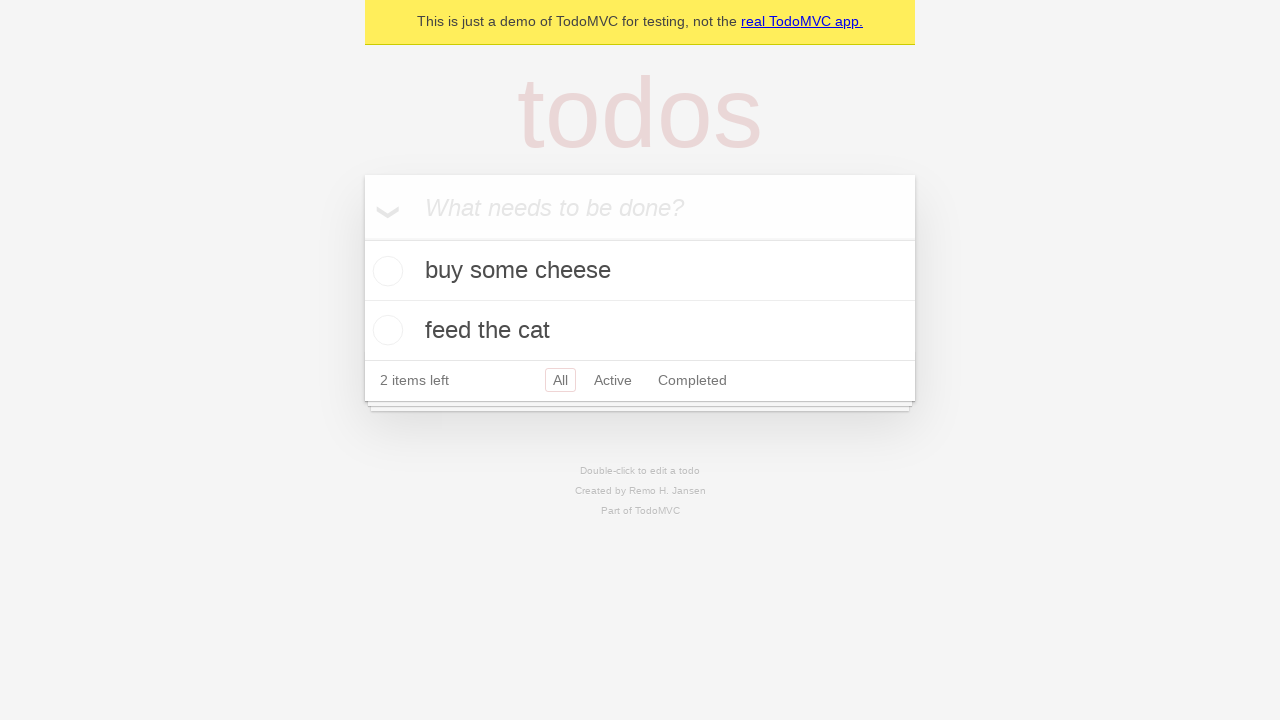

Located all todo items
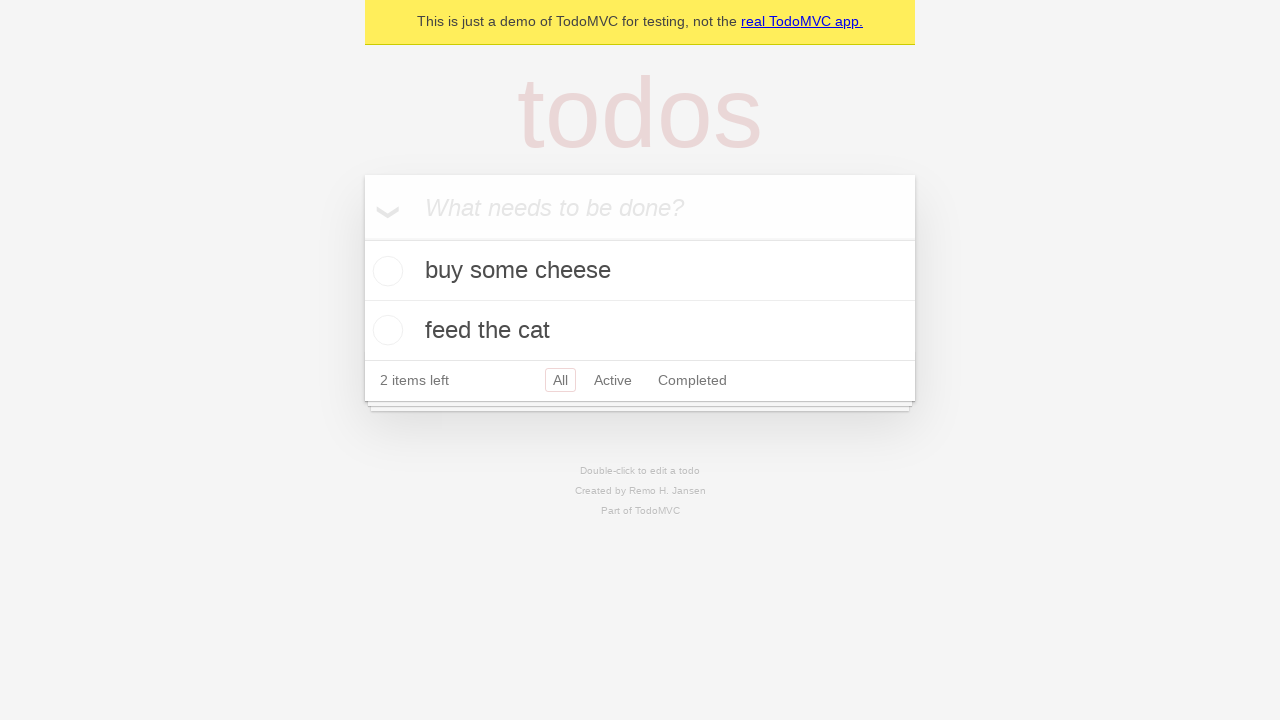

Located checkbox for first todo item
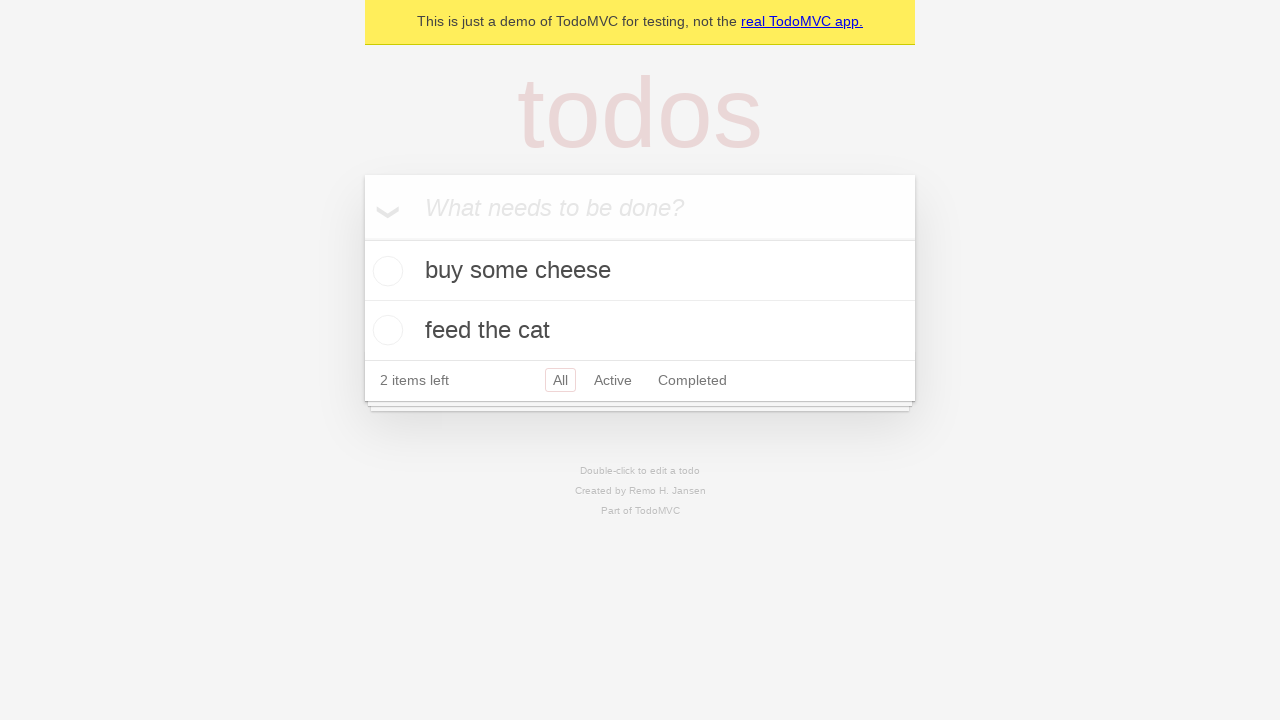

Checked the first todo item at (385, 271) on internal:testid=[data-testid="todo-item"s] >> nth=0 >> internal:role=checkbox
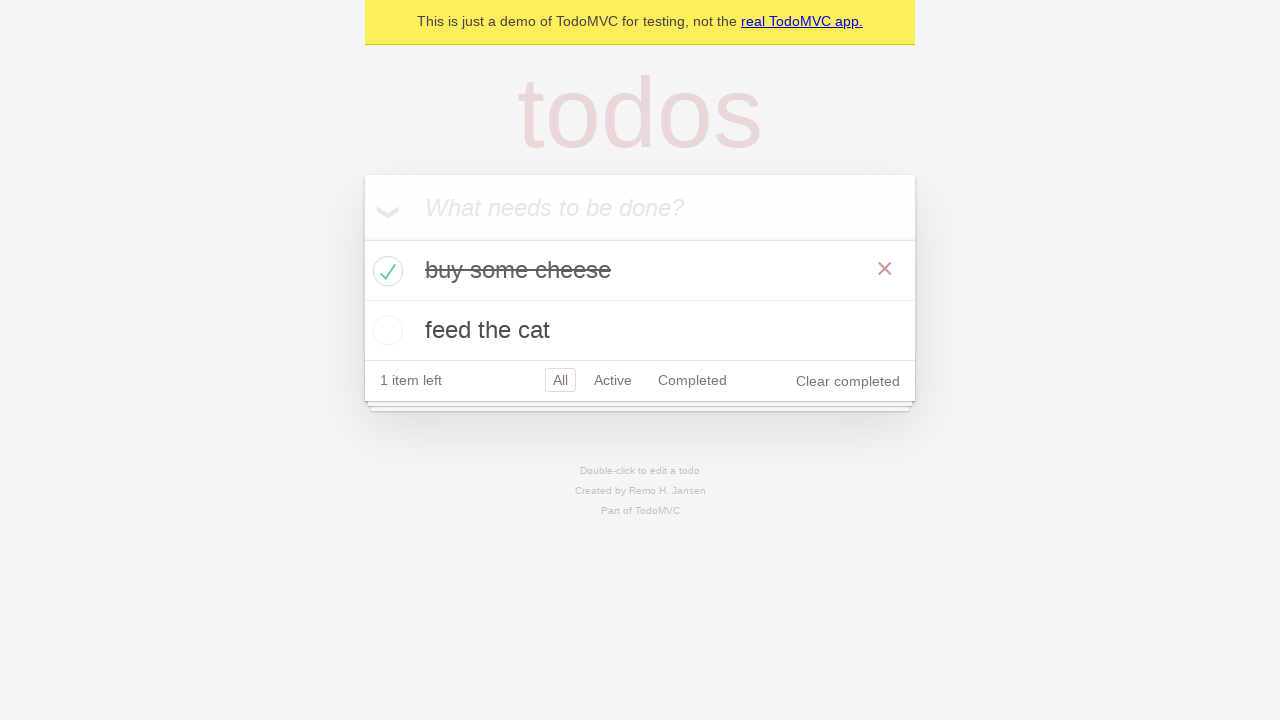

Reloaded the page to test data persistence
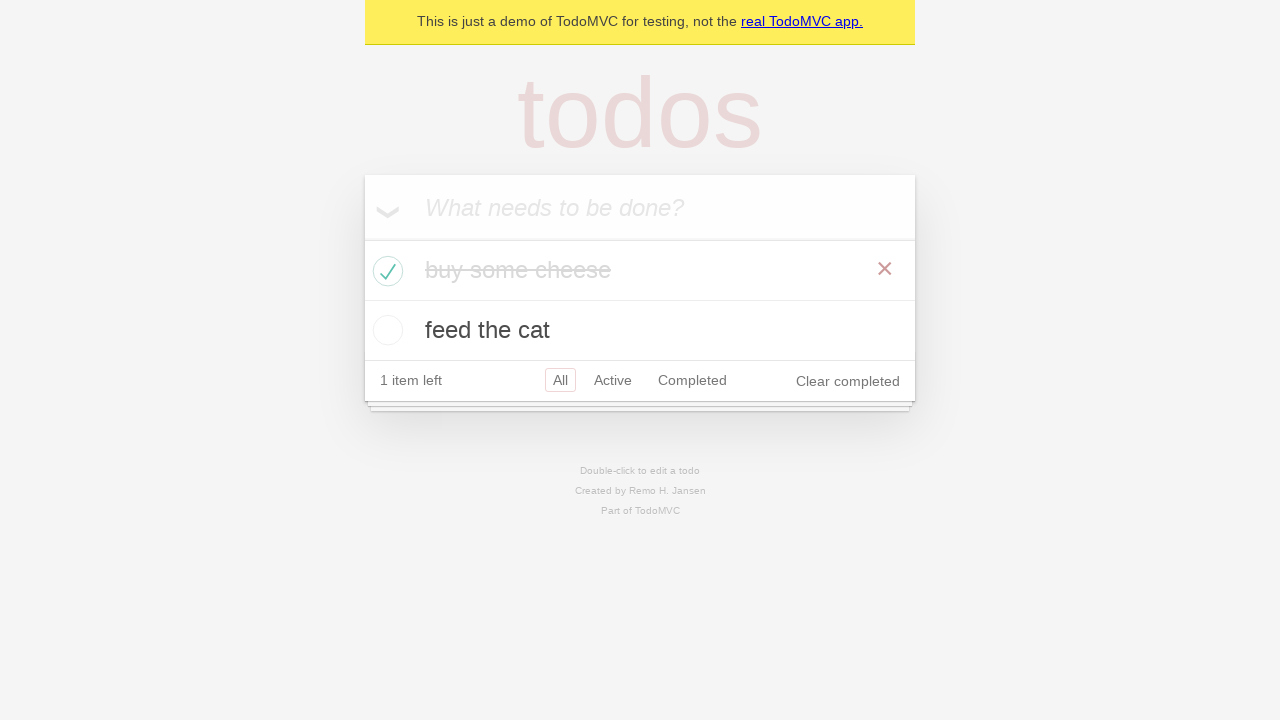

Todo items have reloaded after page refresh
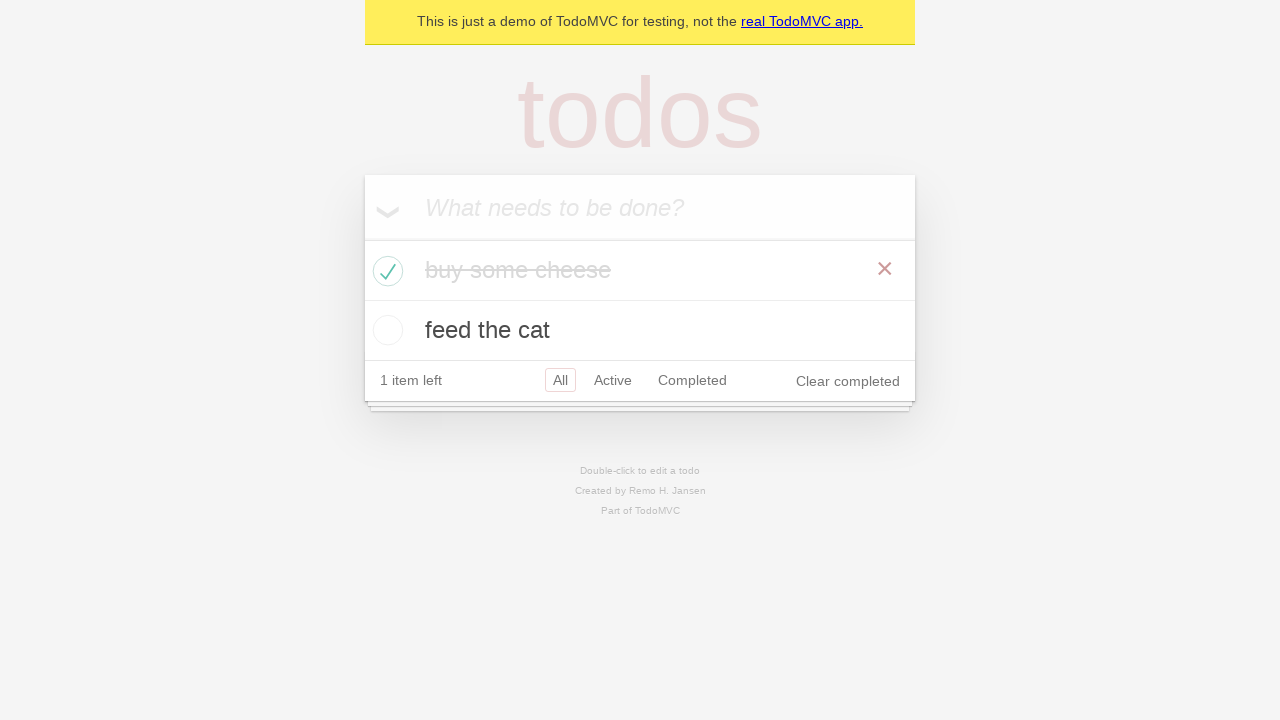

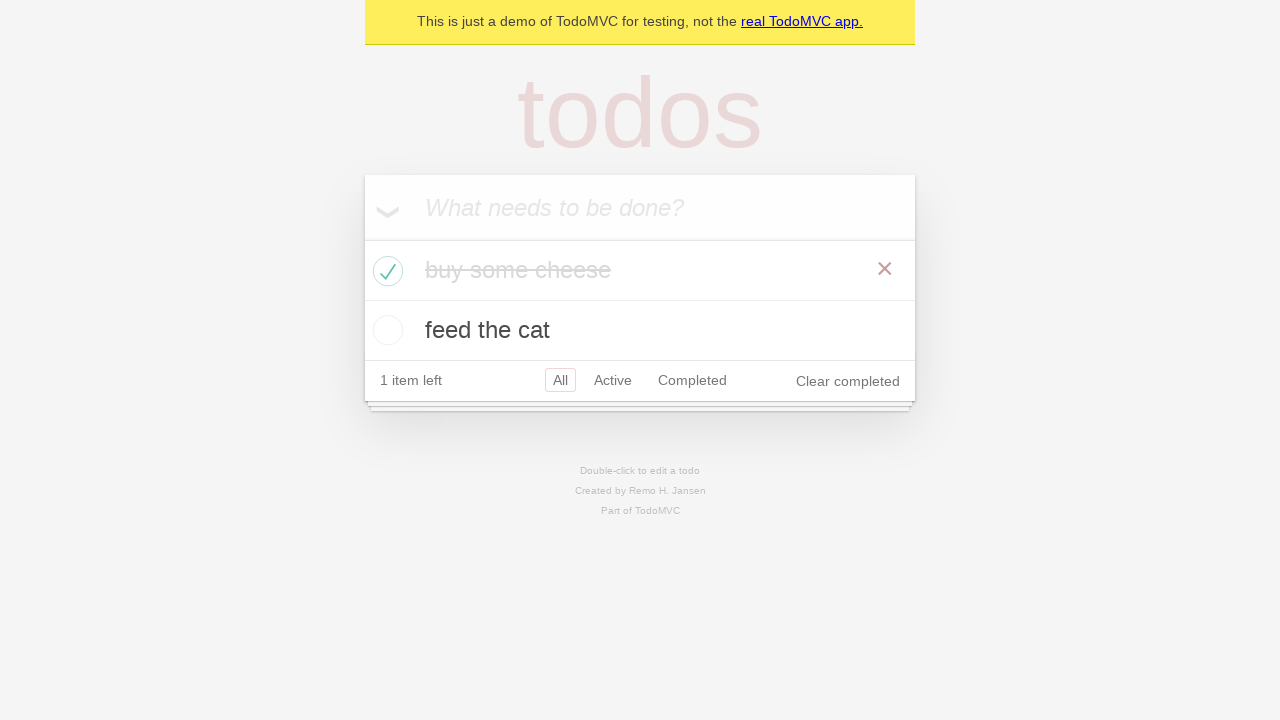